Navigates to kratoslab.com and randomly clicks on one of several page elements like buttons or links

Starting URL: https://kratoslab.com

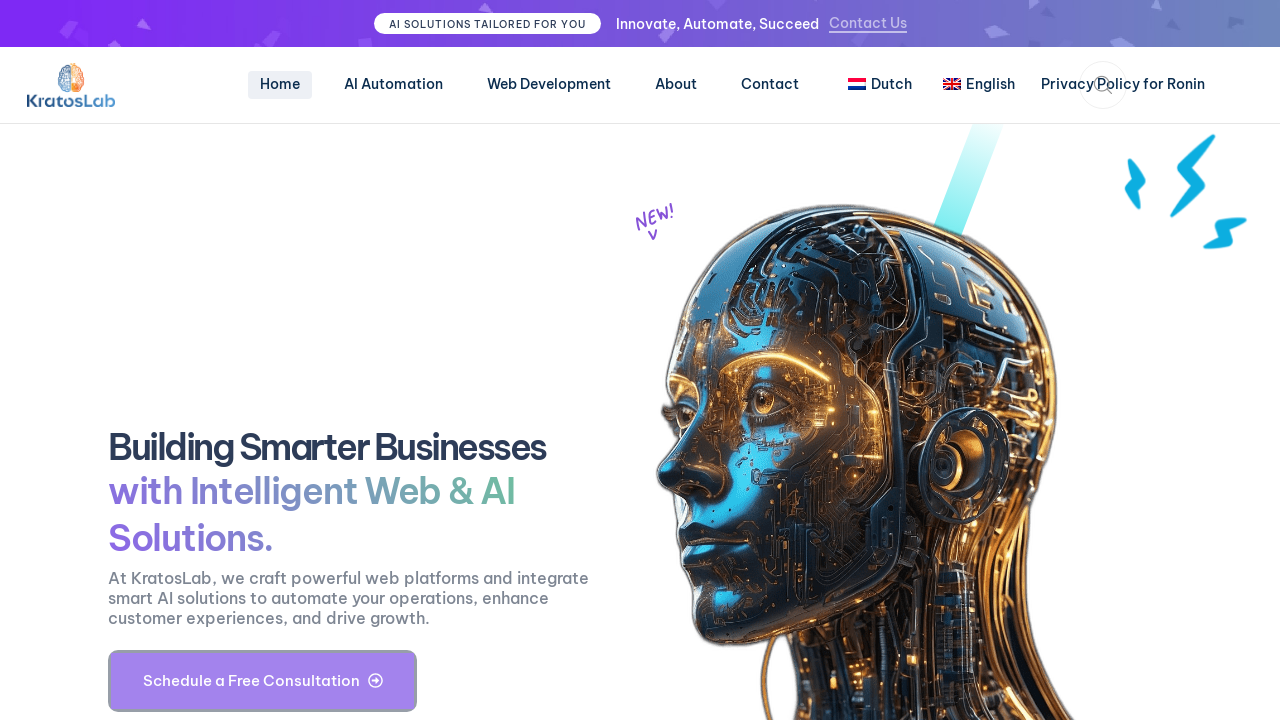

Navigated to kratoslab.com
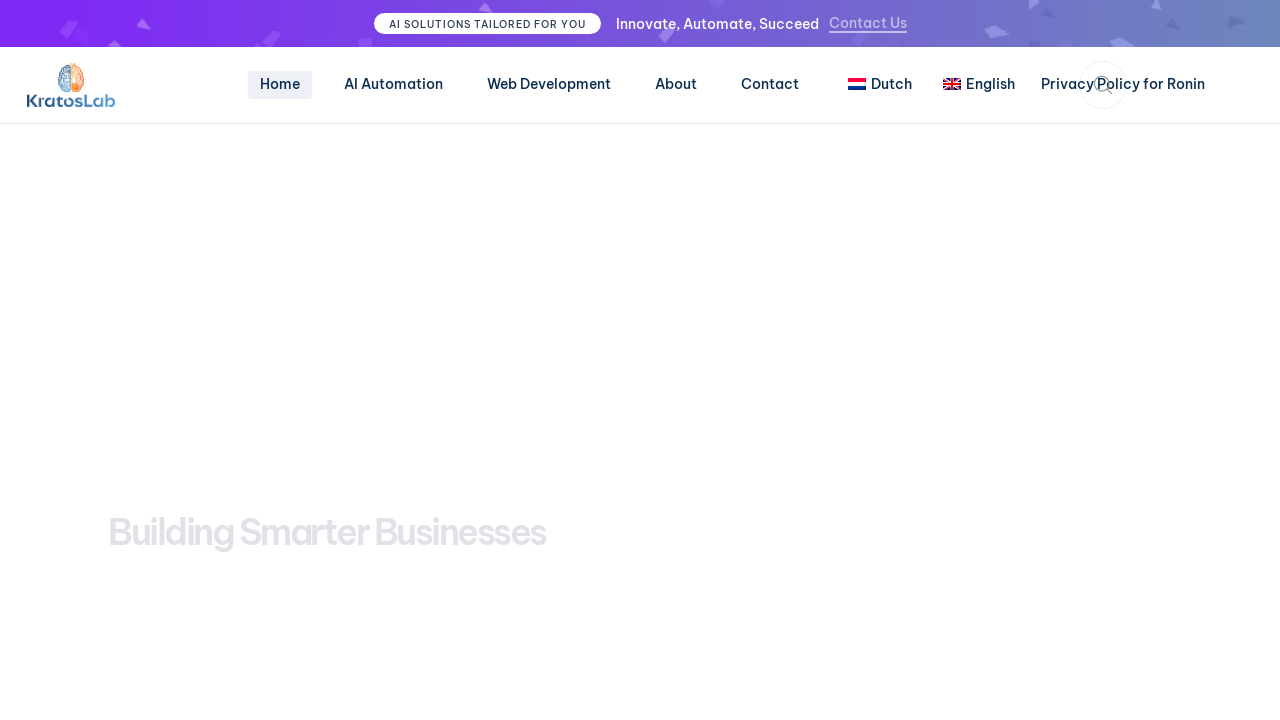

Selected random element class: exchange-specific-version
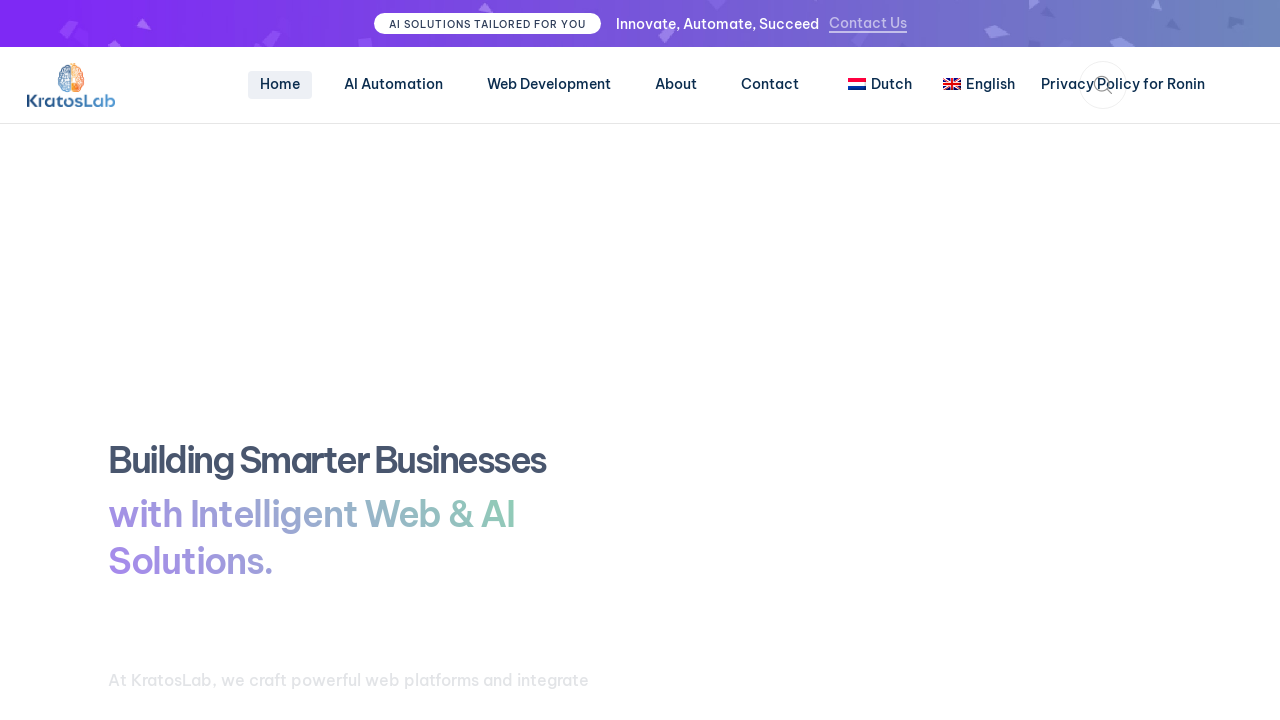

Element with class '.exchange-specific-version' not found on page on .exchange-specific-version
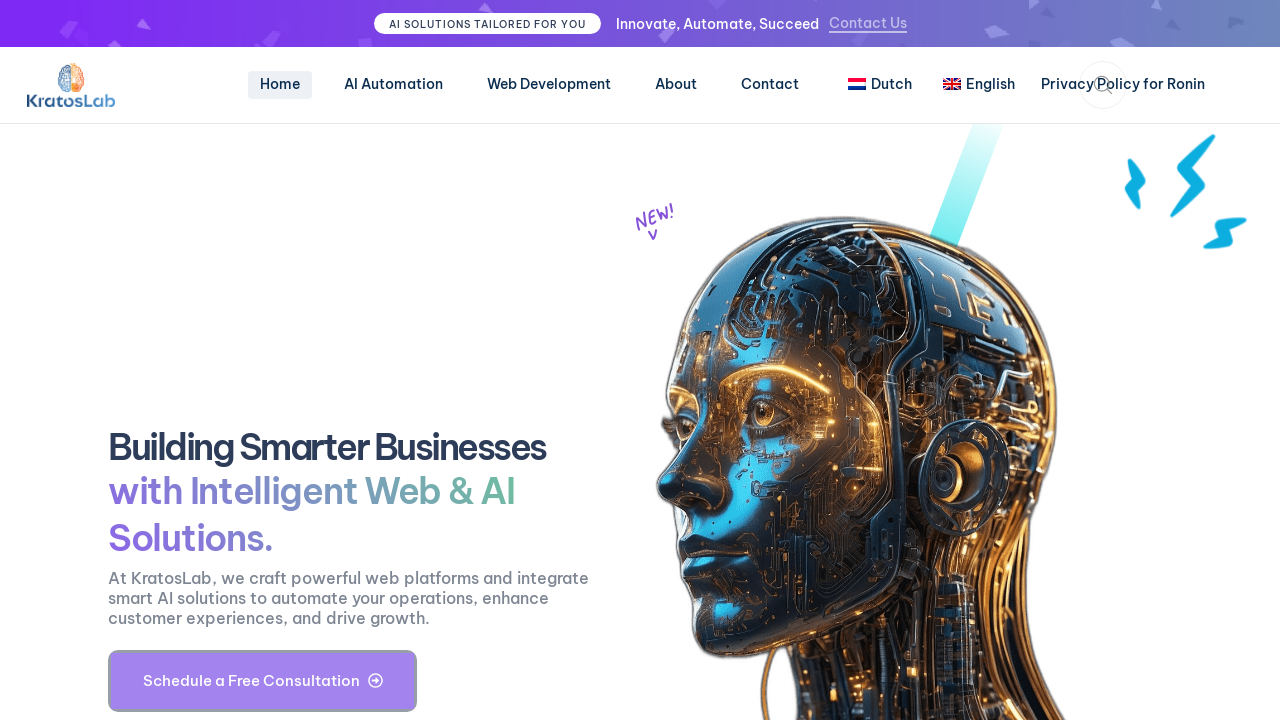

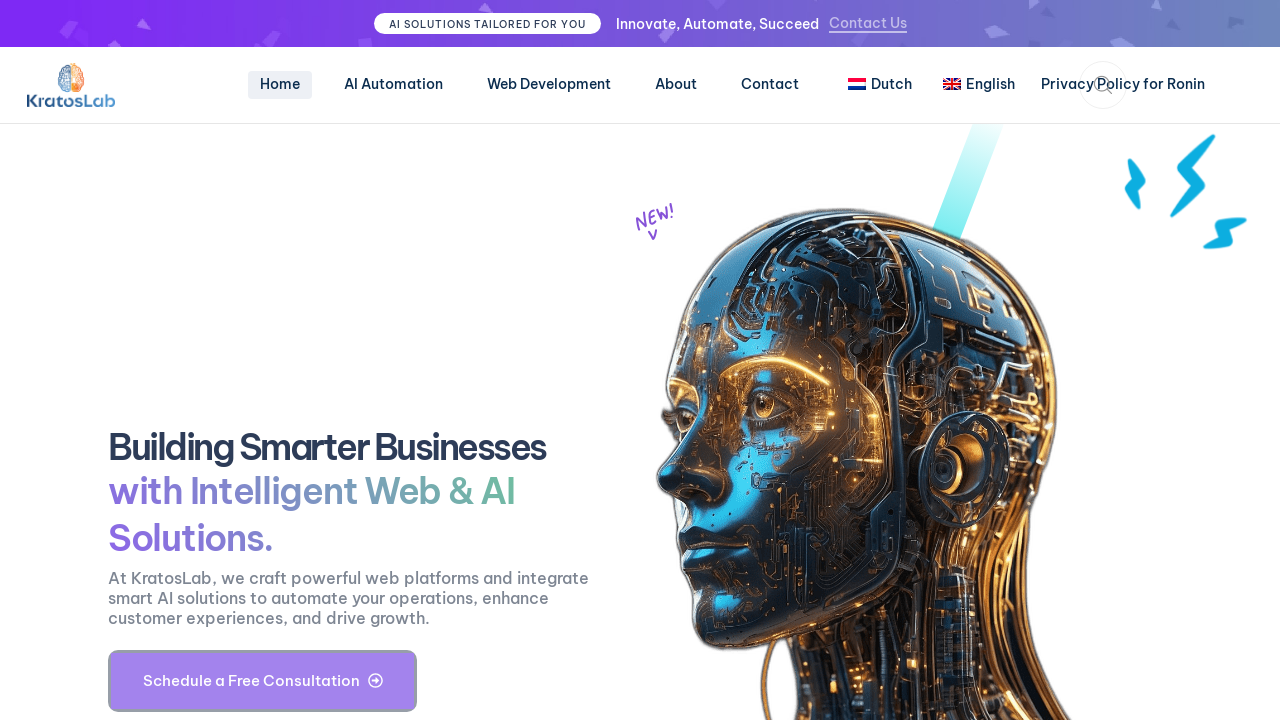